Tests right-click context menu functionality by performing a context click on an element and selecting the paste option from the menu

Starting URL: https://swisnl.github.io/jQuery-contextMenu/demo.html

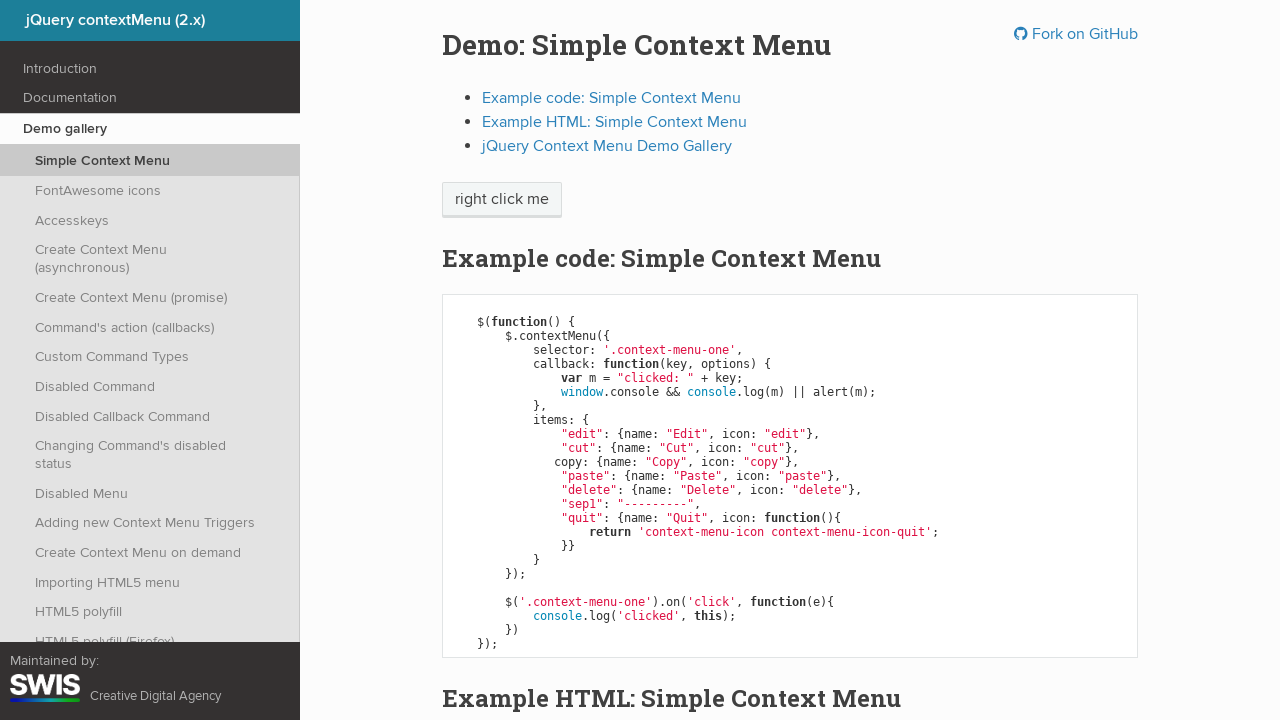

Right-click target element '.context-menu-one' is present
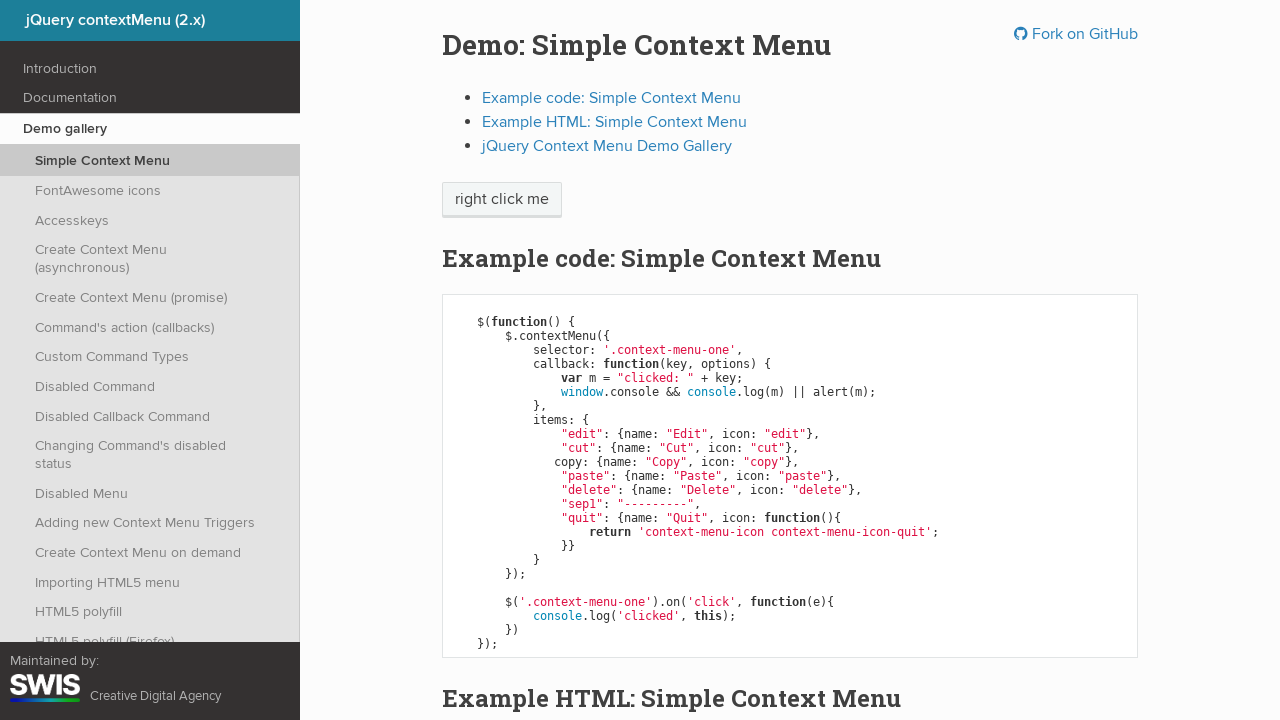

Right-clicked on '.context-menu-one' element to open context menu at (502, 200) on .context-menu-one
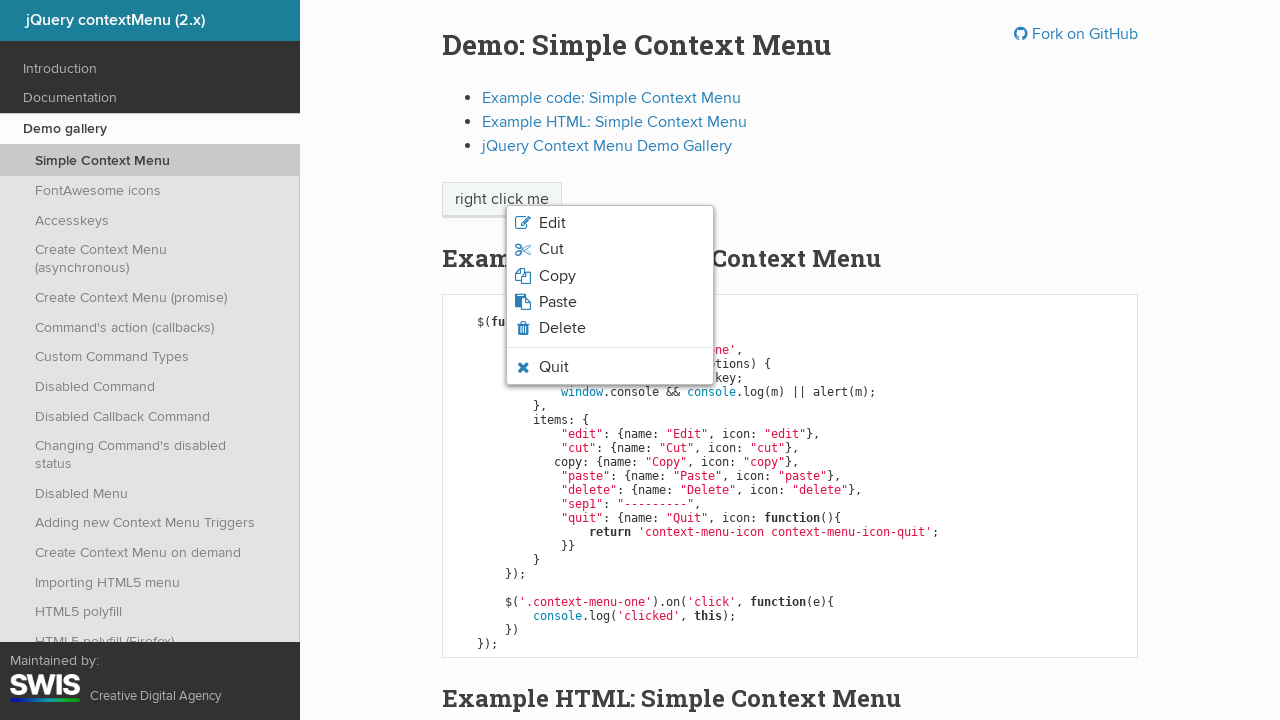

Paste option appeared in context menu
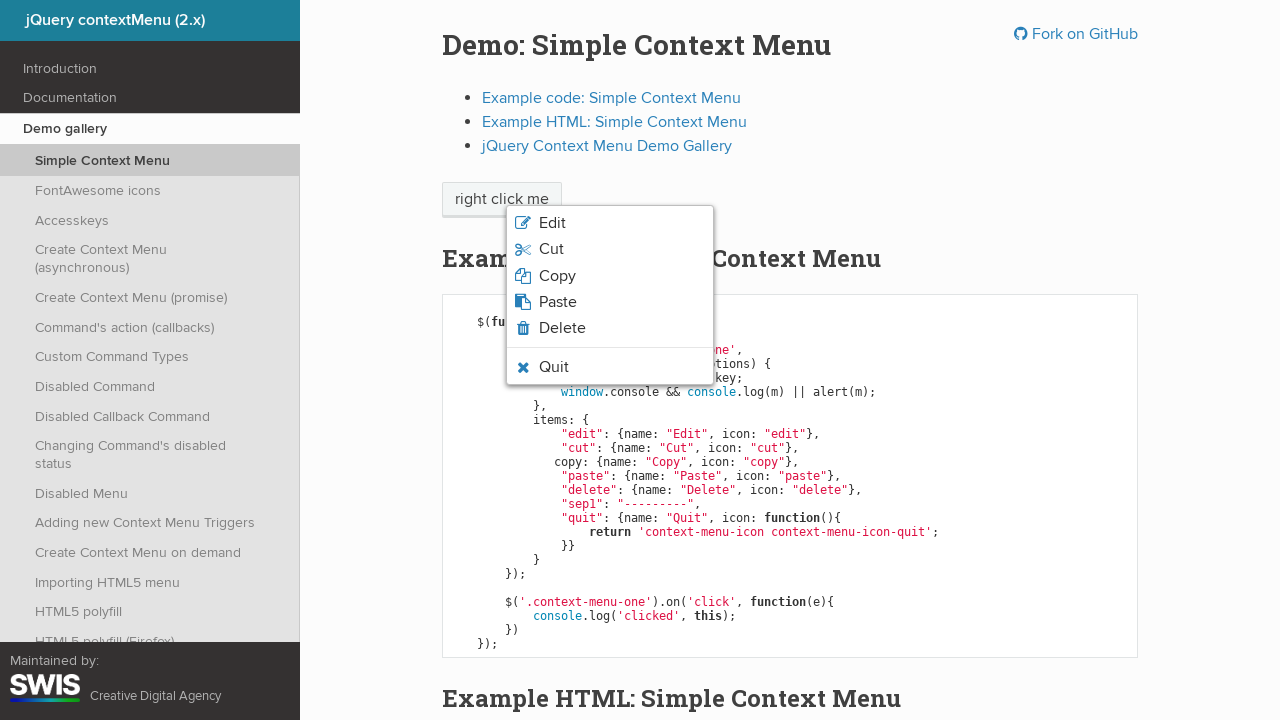

Clicked paste option from context menu at (610, 302) on .context-menu-icon-paste
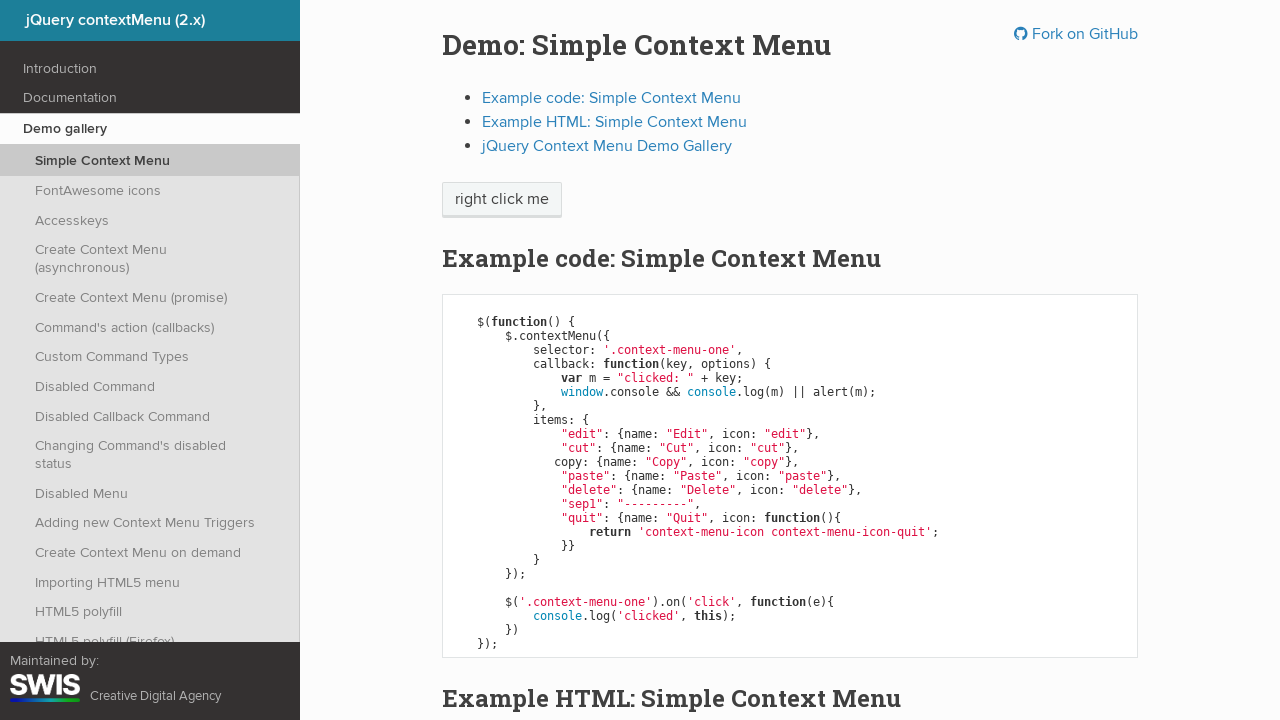

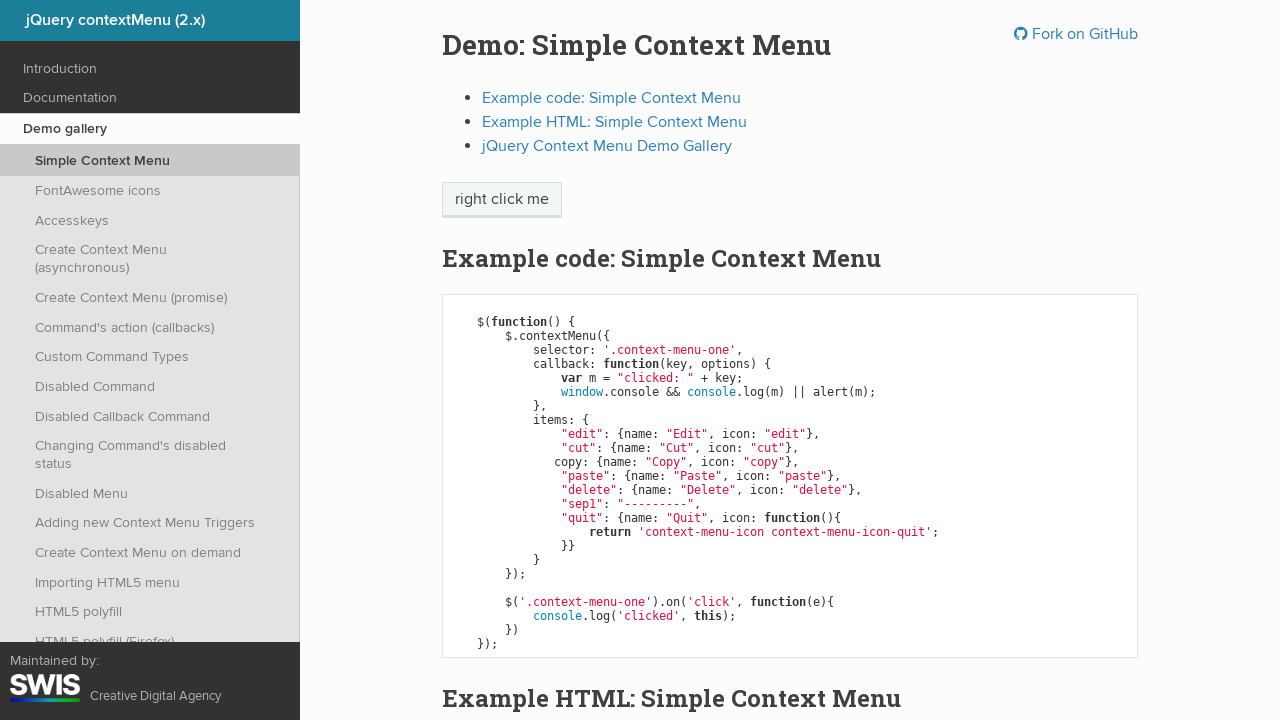